Tests keyboard key press functionality by sending SPACE and LEFT arrow keys to an element and verifying the displayed result text

Starting URL: http://the-internet.herokuapp.com/key_presses

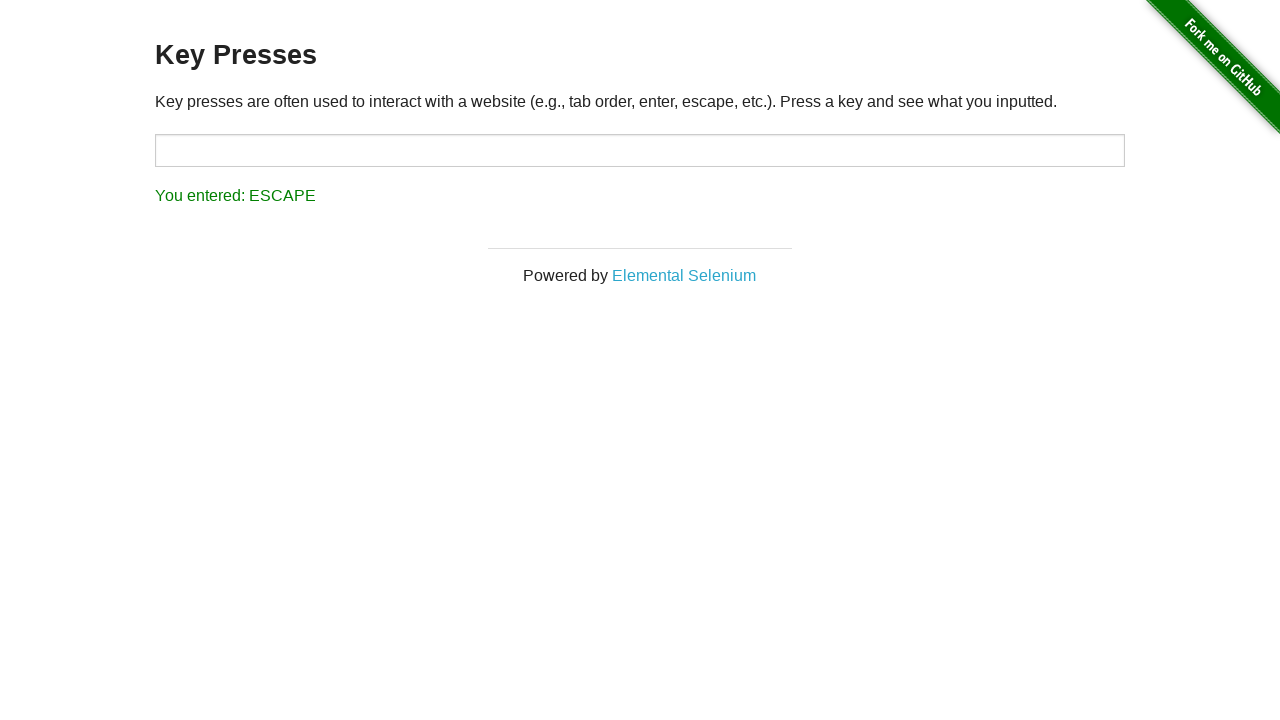

Pressed SPACE key on target element on #target
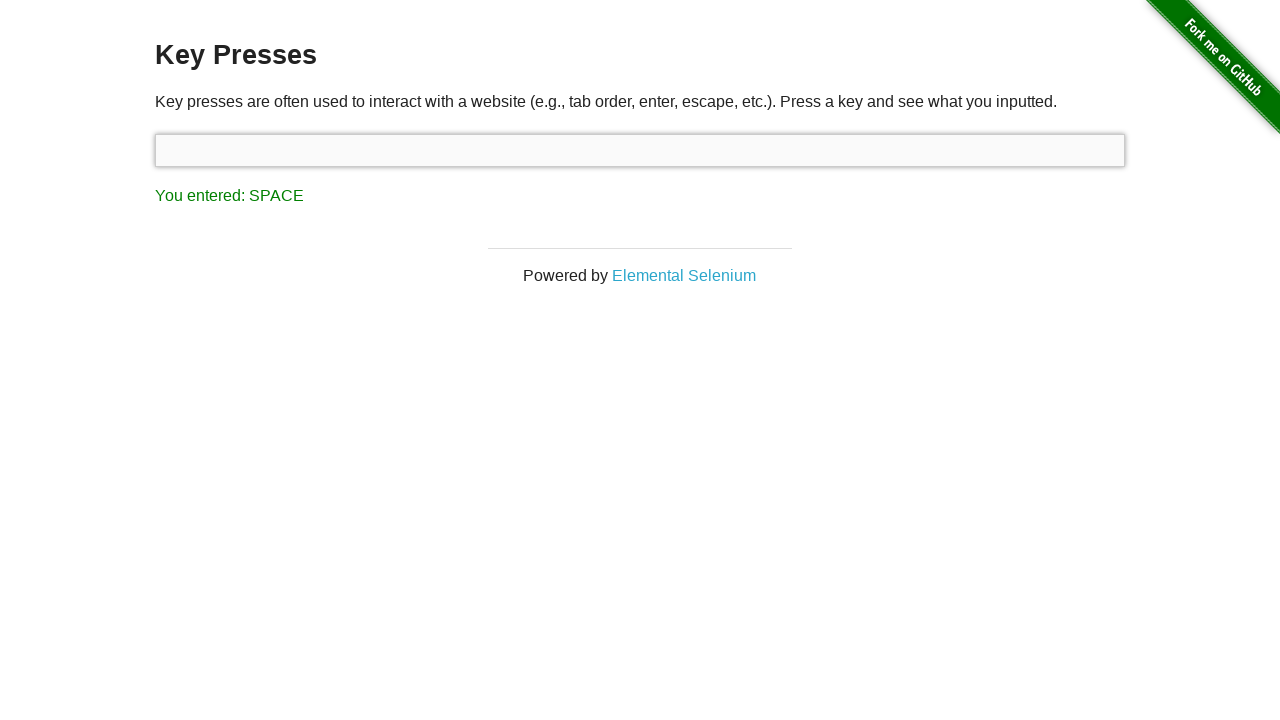

Retrieved result text after SPACE key press
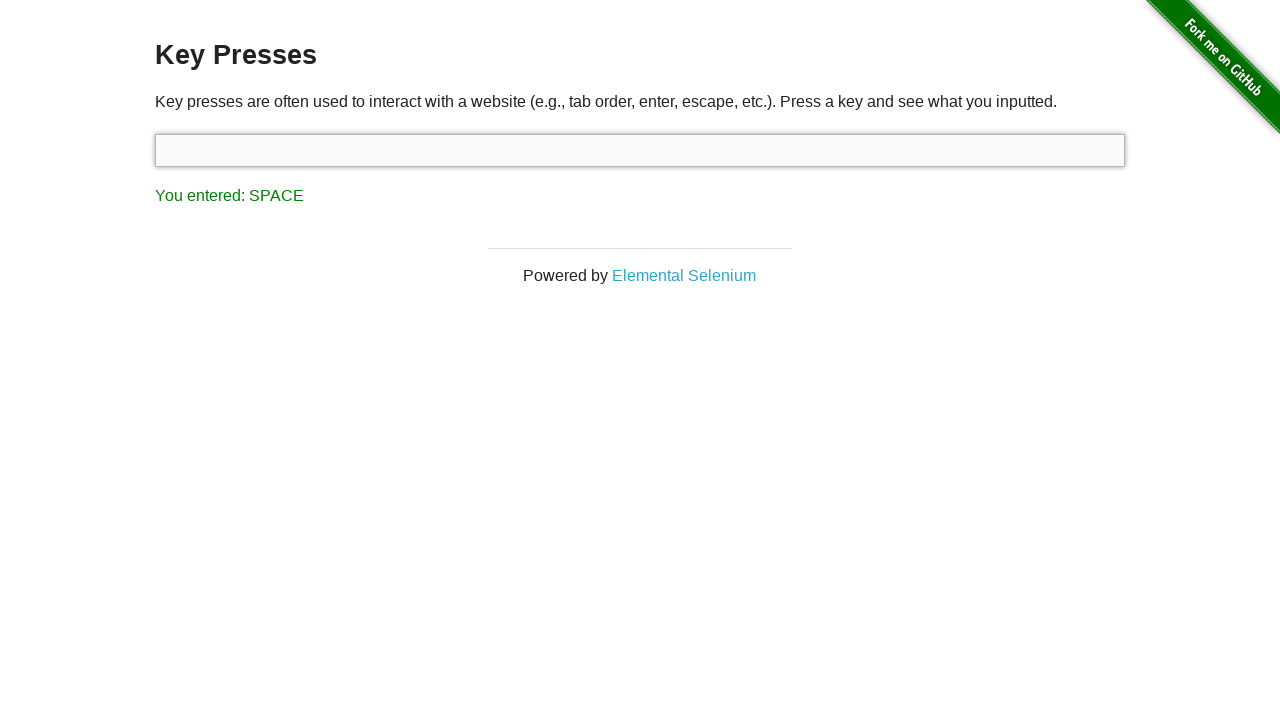

Verified result text correctly shows 'You entered: SPACE'
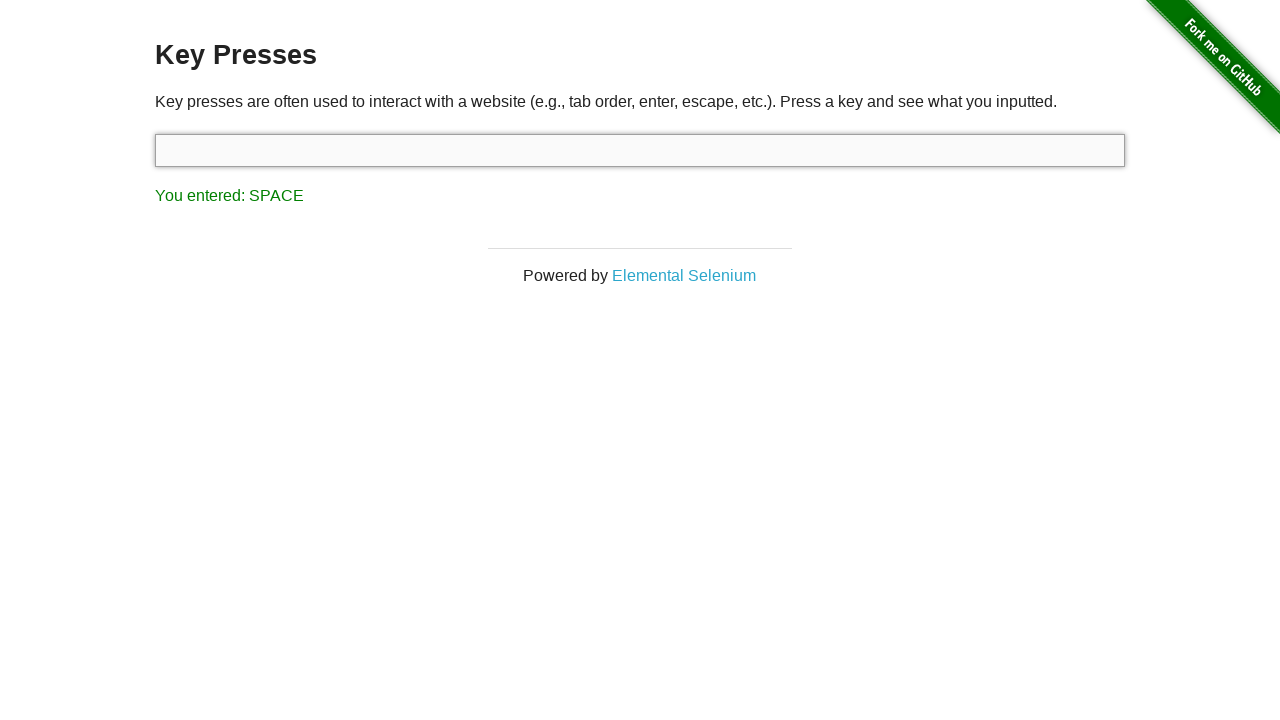

Pressed LEFT arrow key on currently focused element
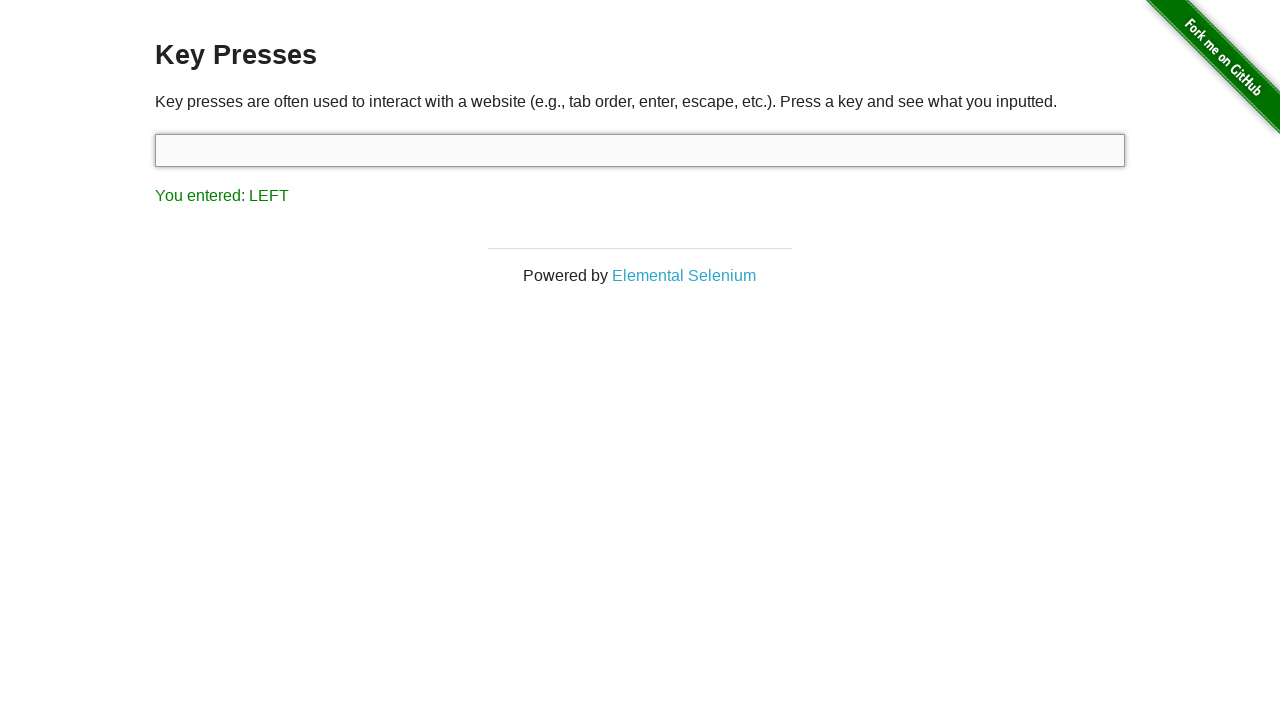

Retrieved result text after LEFT arrow key press
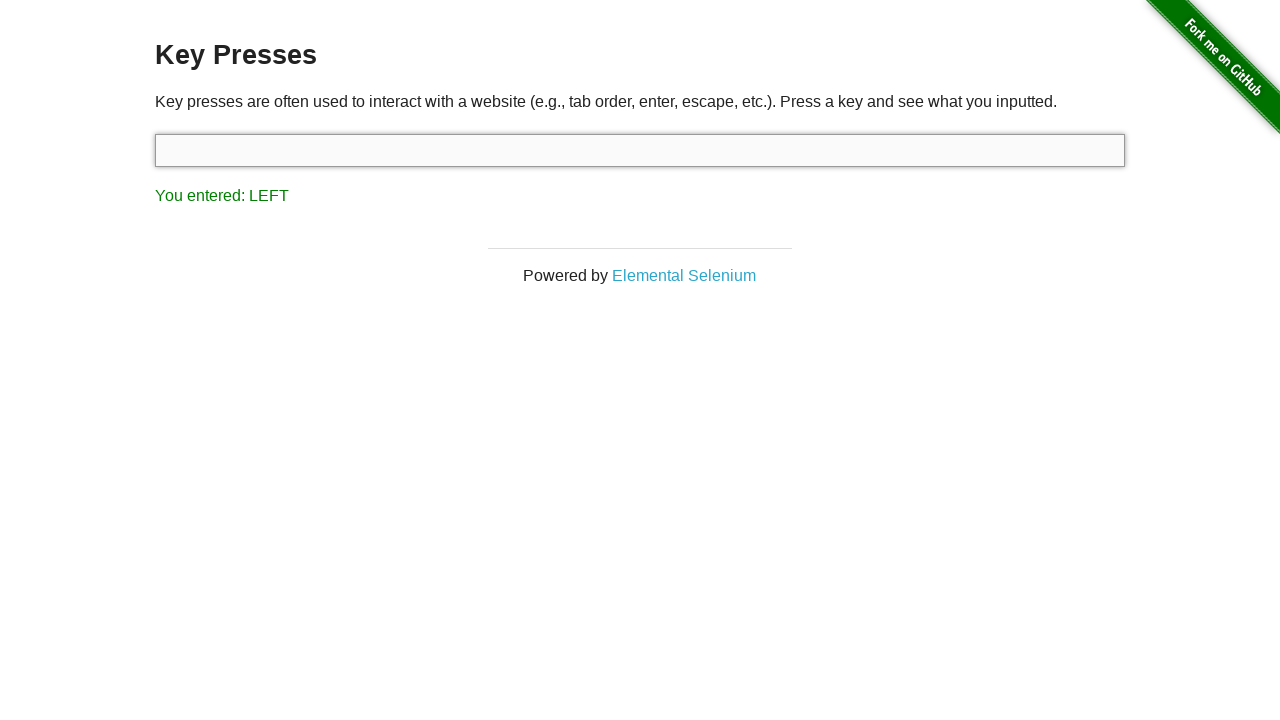

Verified result text correctly shows 'You entered: LEFT'
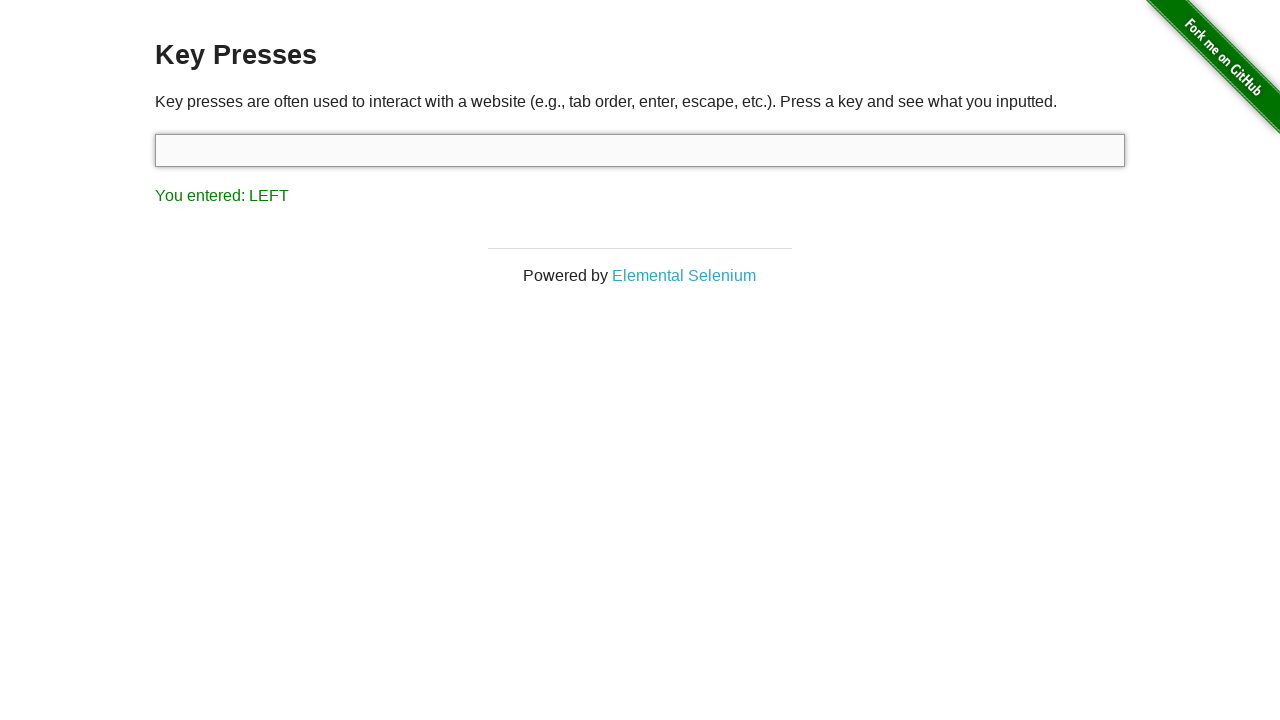

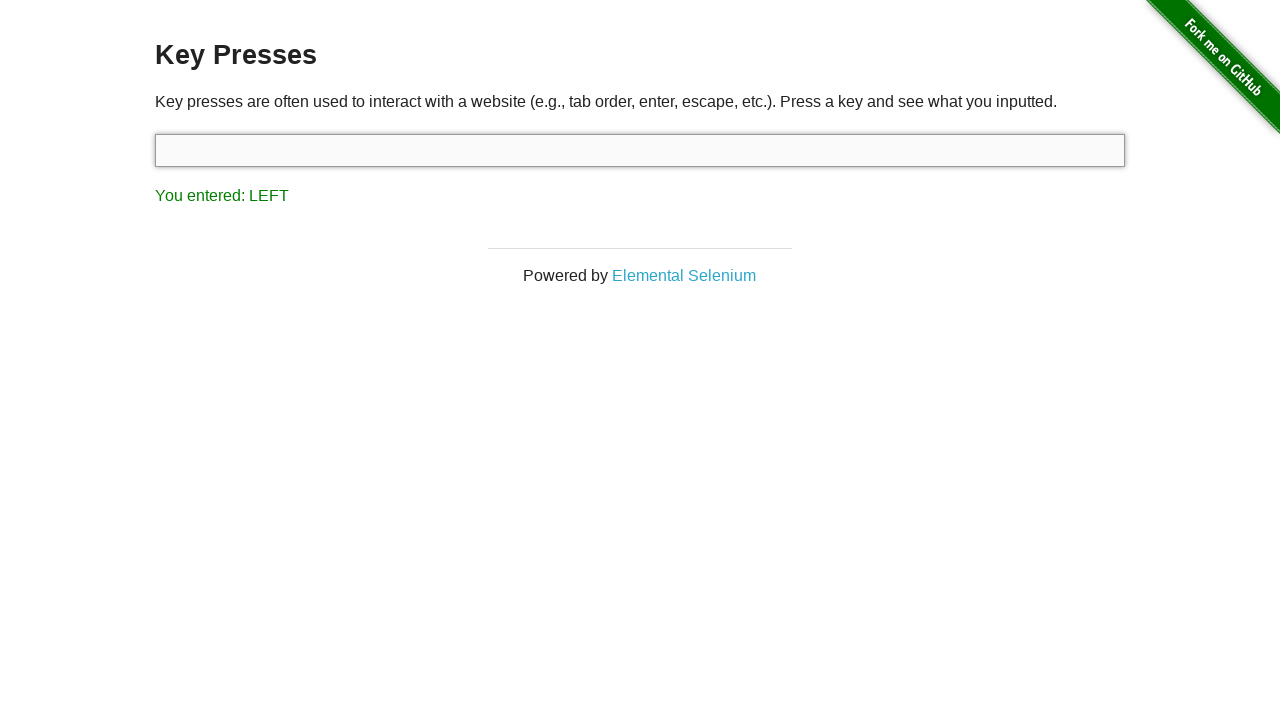